Tests email newsletter subscription form by entering an email and submitting

Starting URL: https://chadd.org/for-adults/overview/

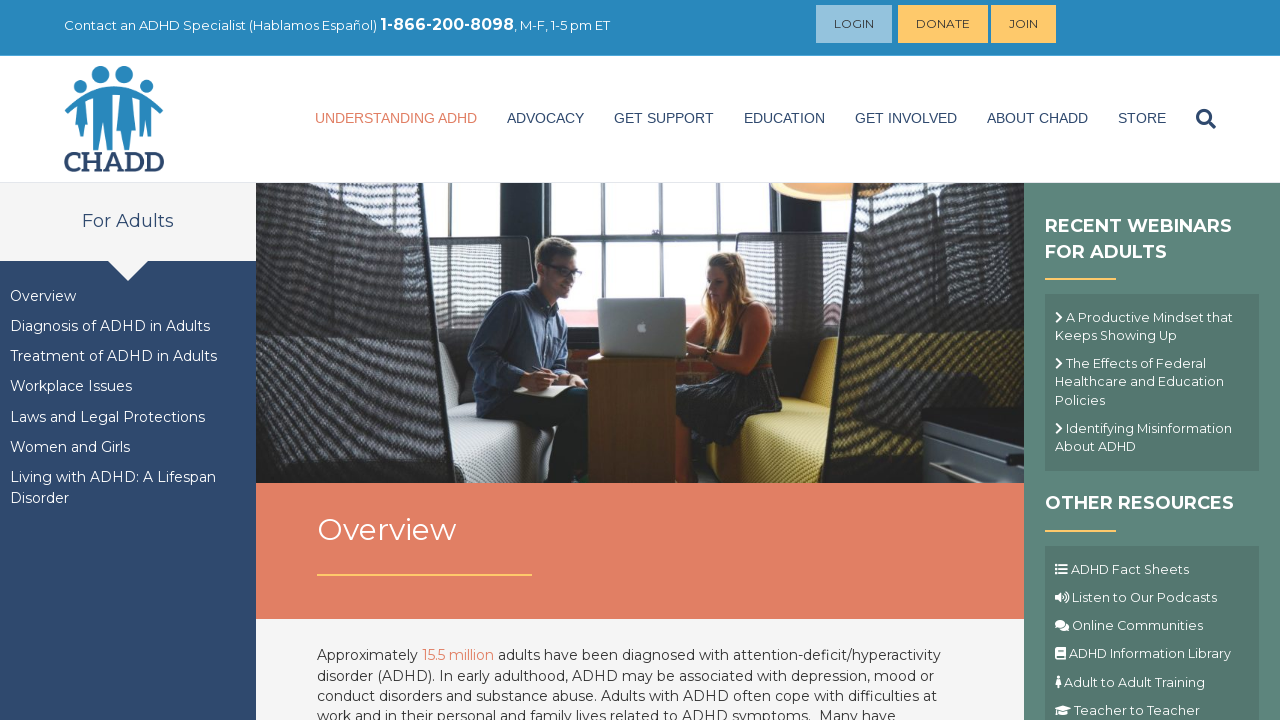

Filled email field with 'testsubscriber@example.com' on input[name='EMAIL']
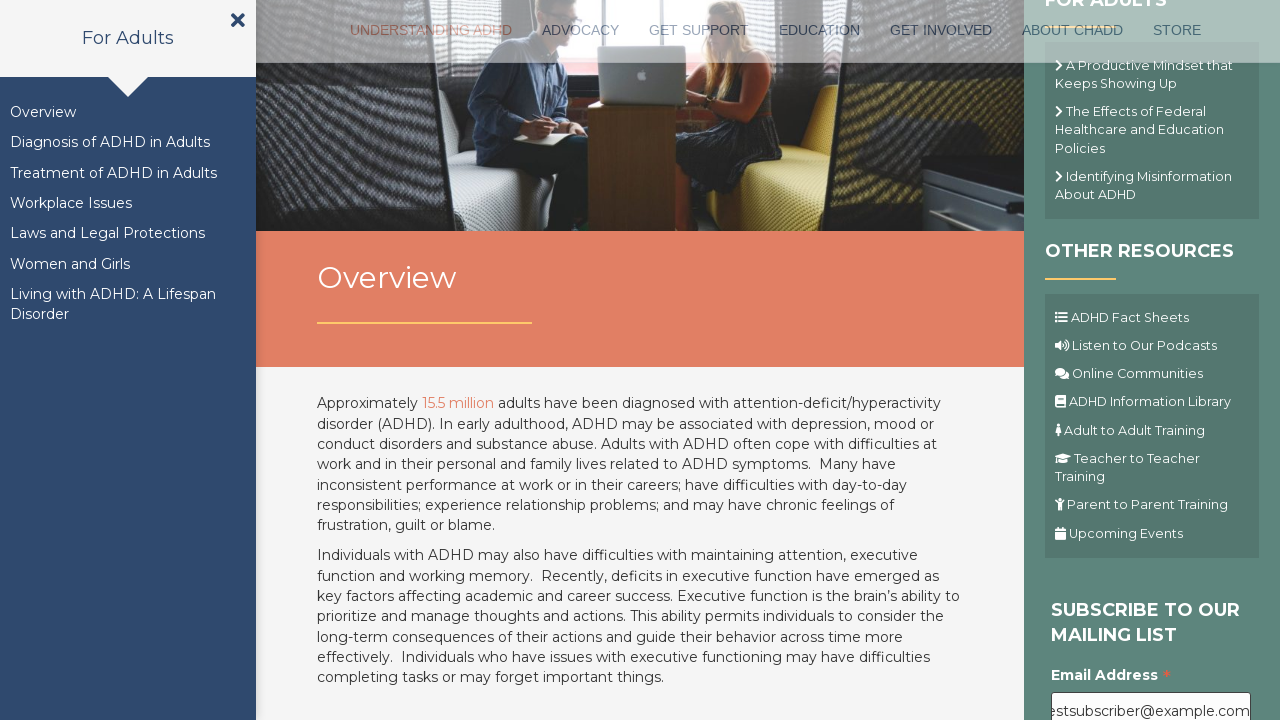

Clicked submit button to subscribe to newsletter at (1111, 361) on .button
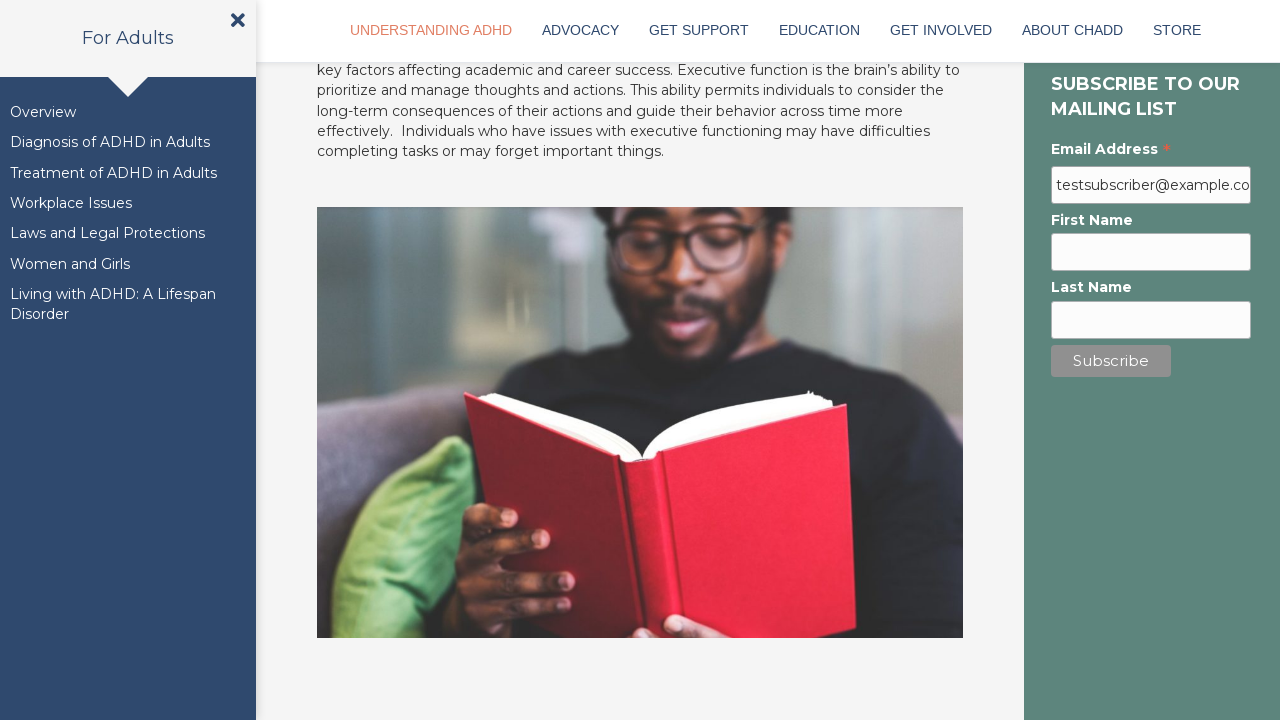

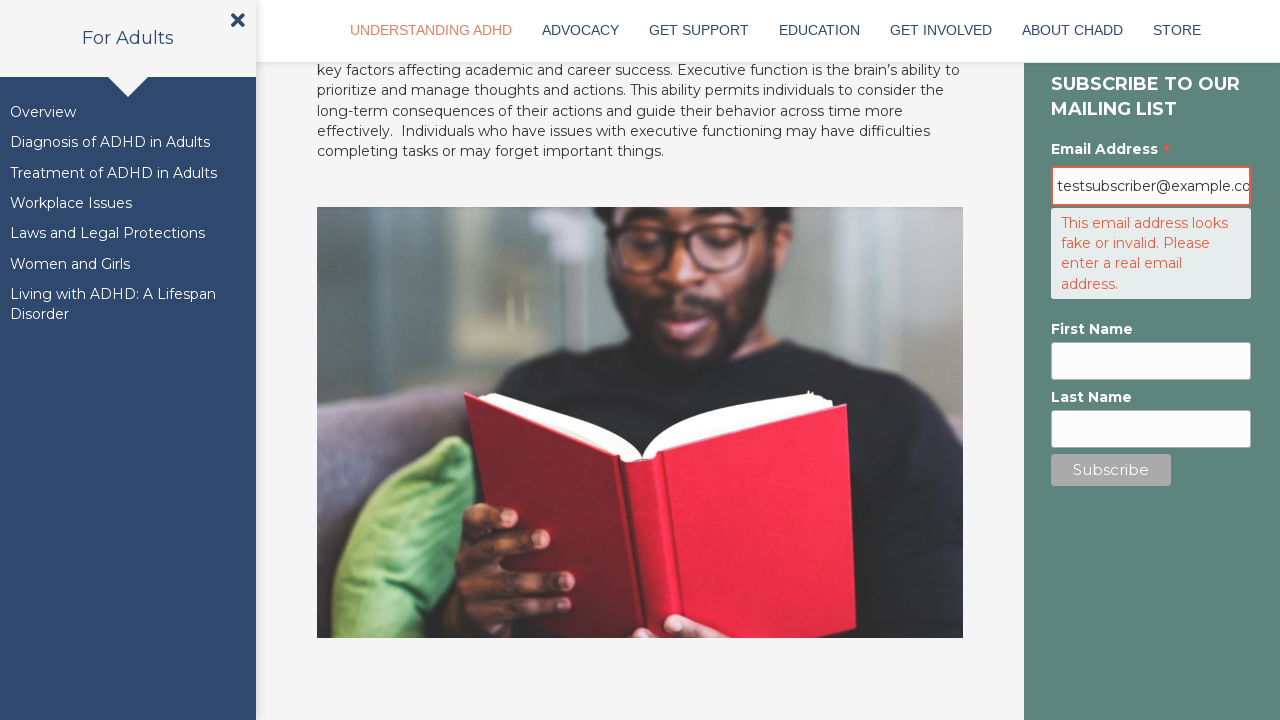